Tests browser navigation functionality by navigating between two websites, then using back, forward, and refresh navigation controls

Starting URL: https://demo.nopcommerce.com/

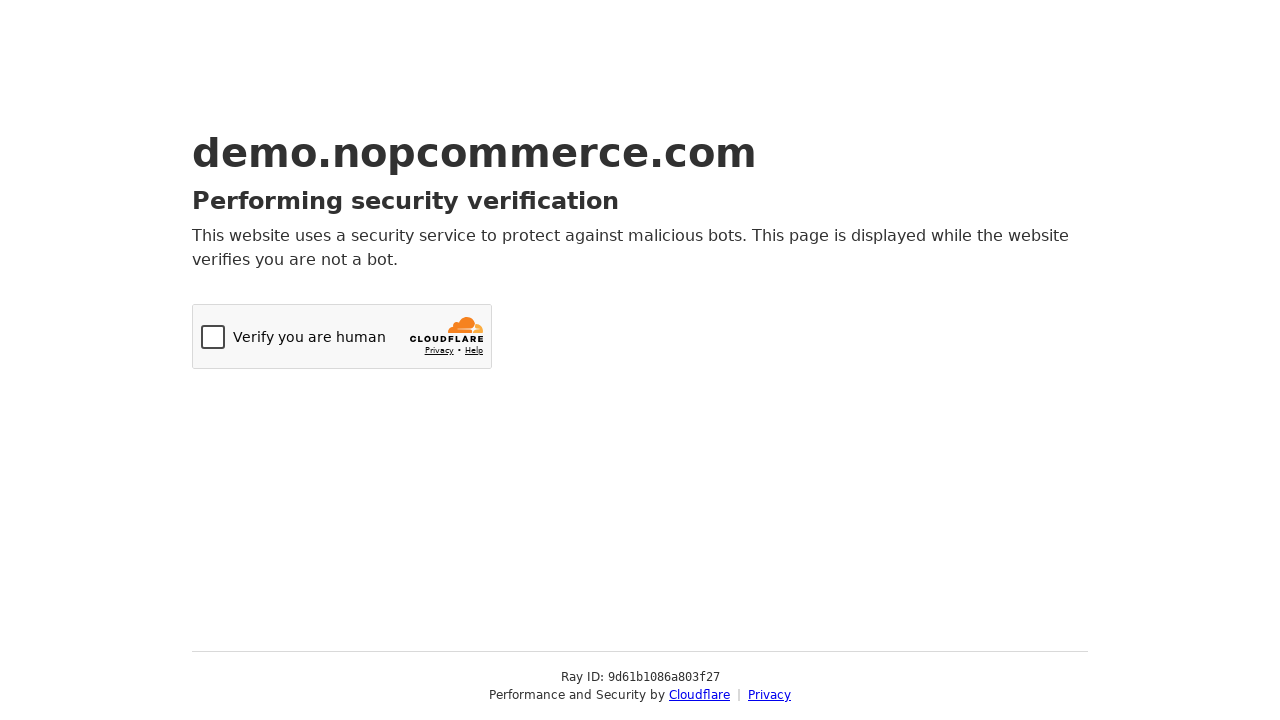

Navigated to OrangeHRM demo website
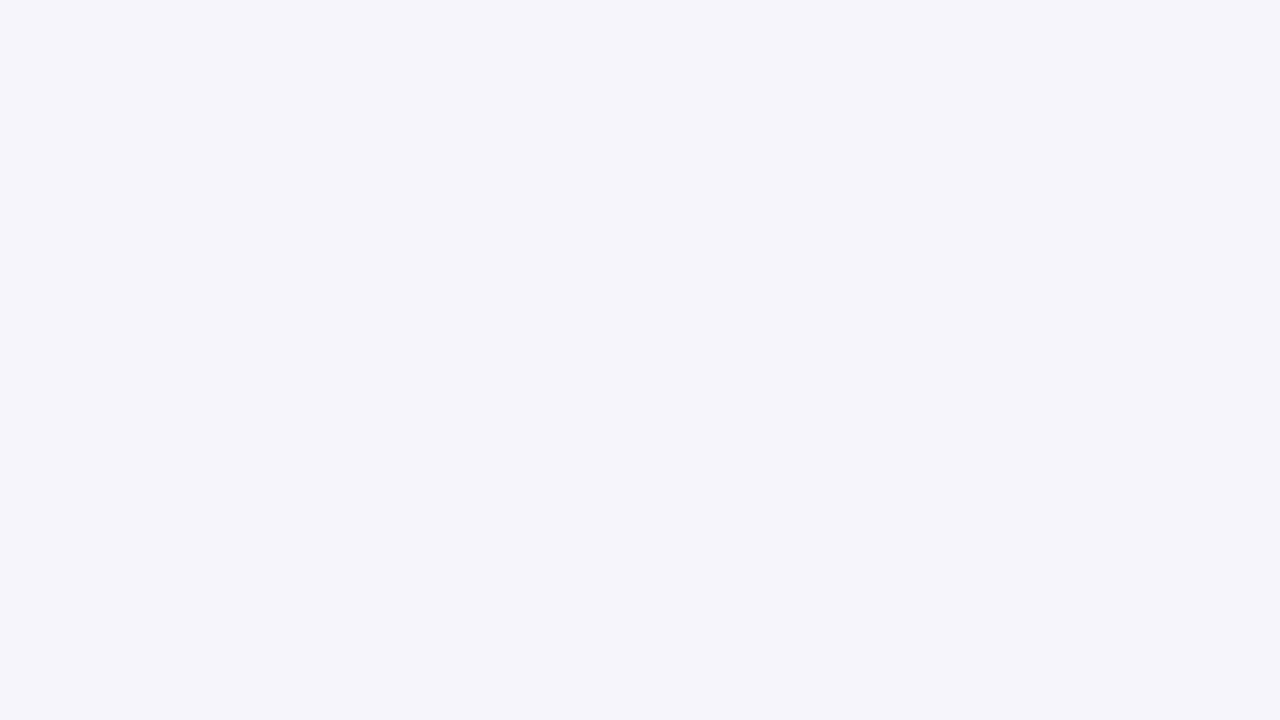

Navigated back to previous page
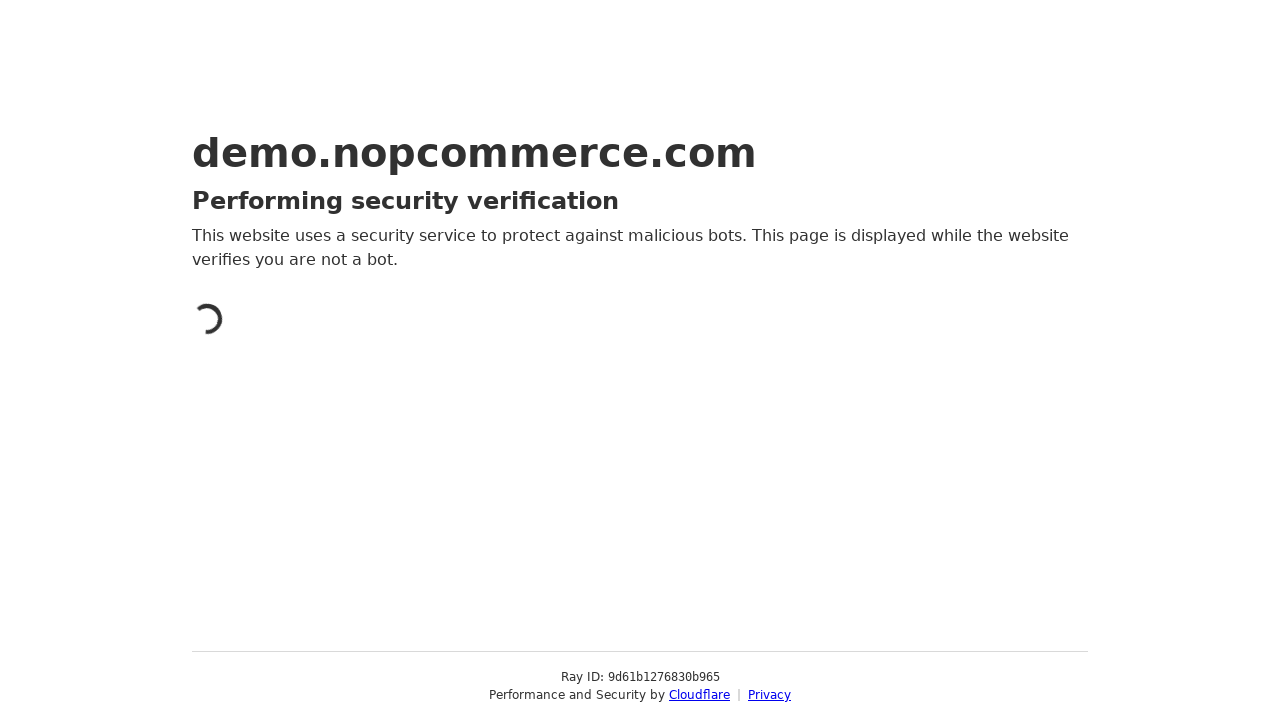

Verified we're back on nopcommerce website
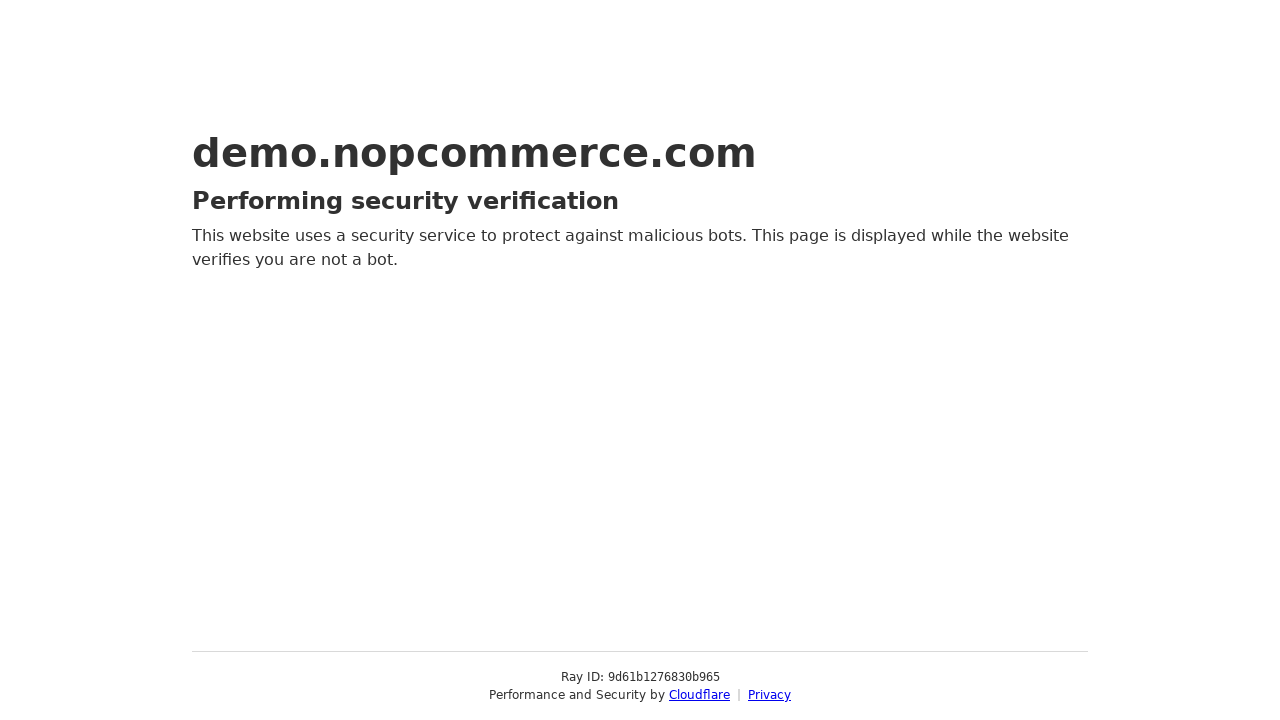

Navigated forward to OrangeHRM website
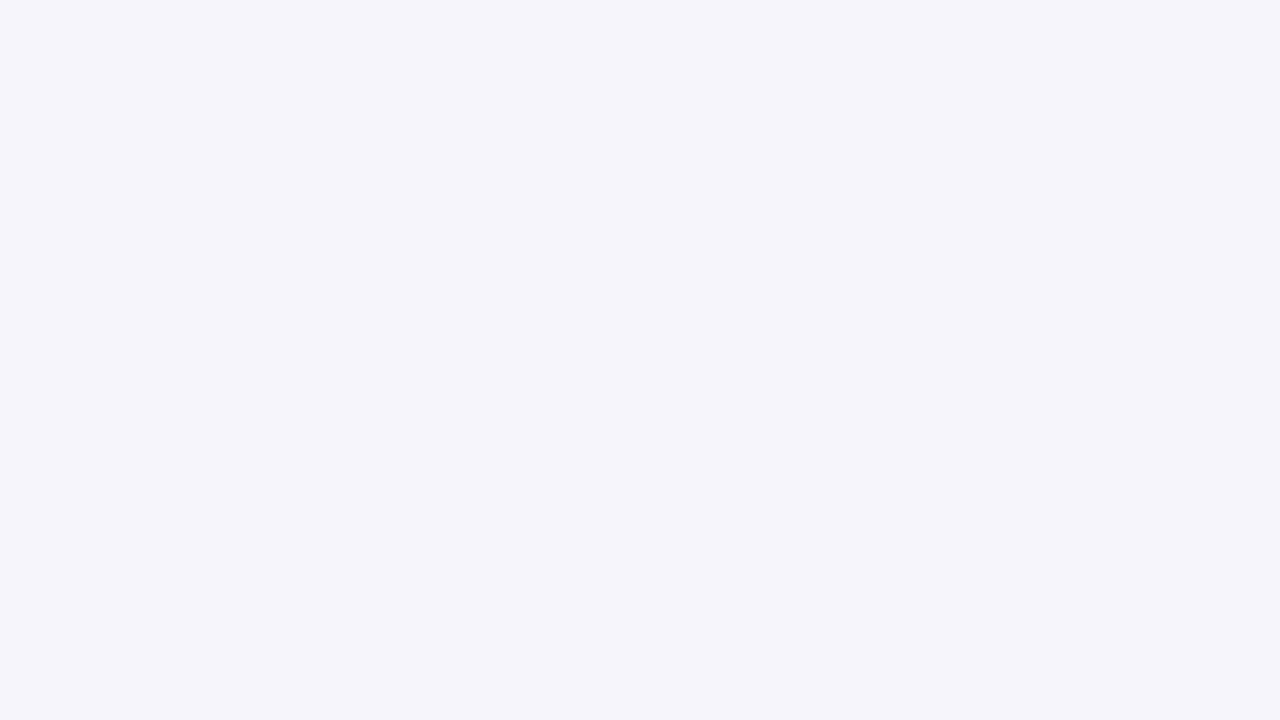

Verified we're on OrangeHRM website
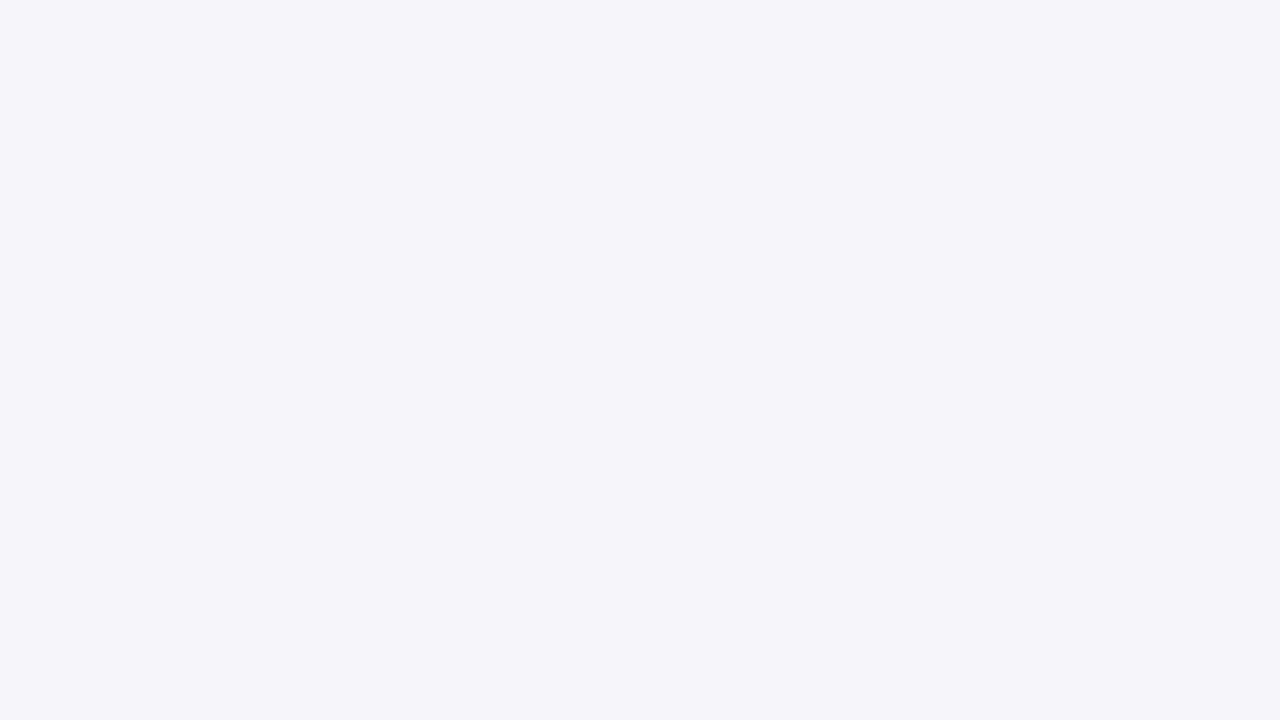

Refreshed the current page
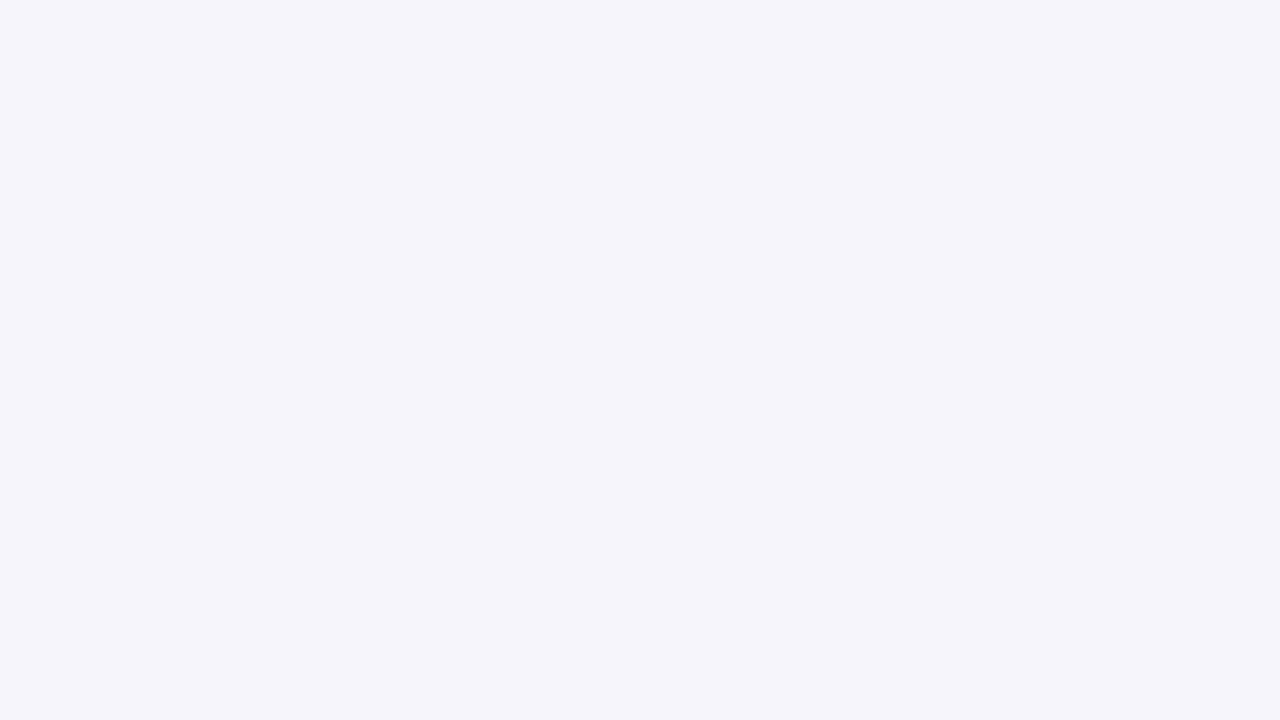

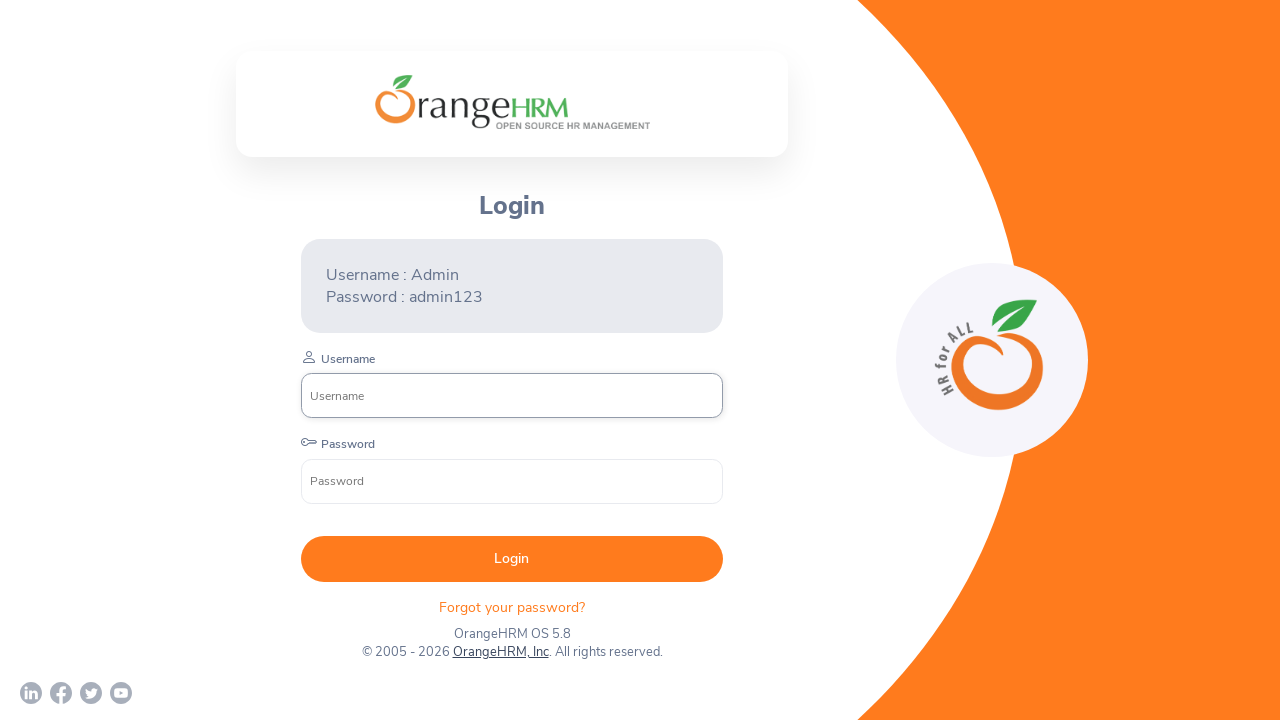